Tests filtering to display all items after viewing other filters

Starting URL: https://demo.playwright.dev/todomvc

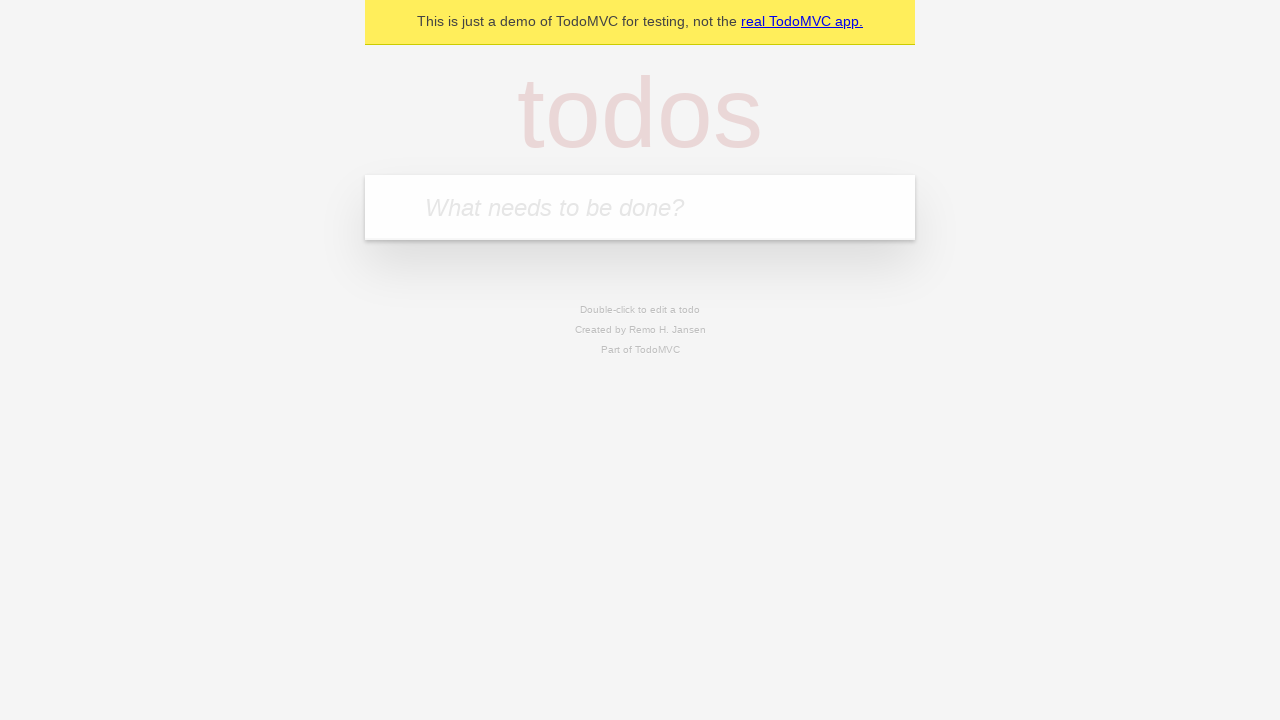

Filled todo input with 'buy some cheese' on internal:attr=[placeholder="What needs to be done?"i]
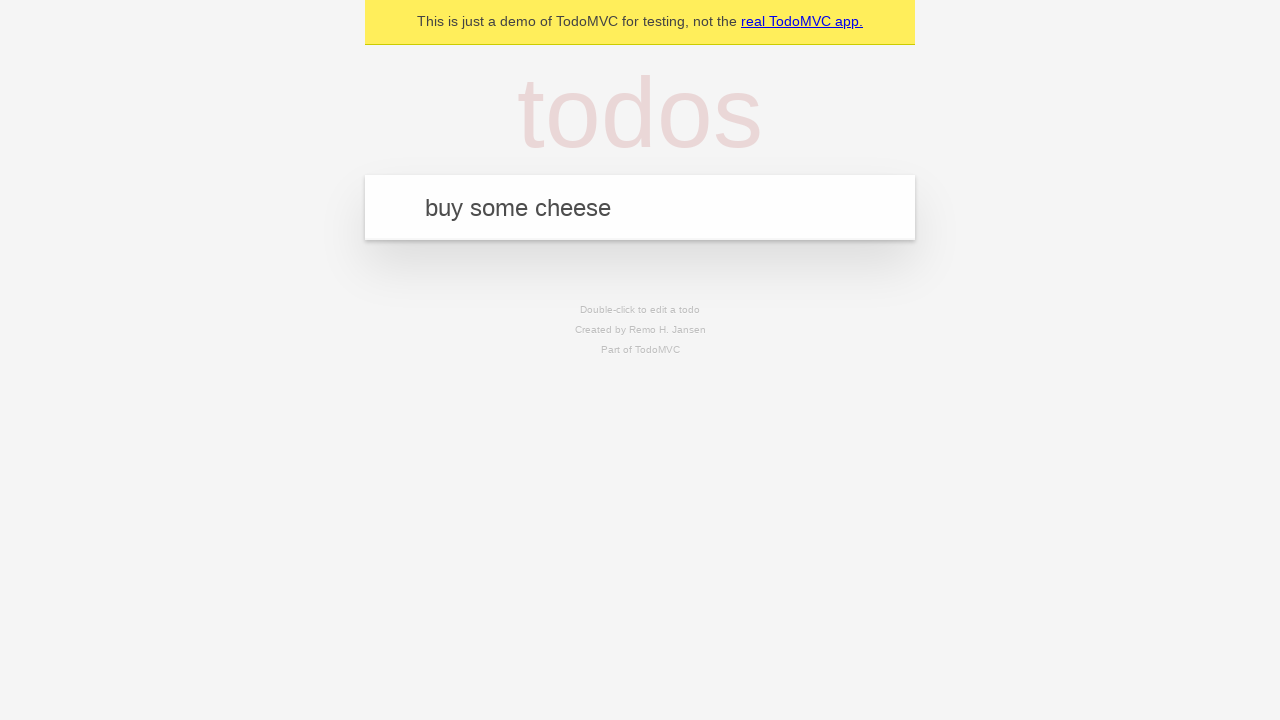

Pressed Enter to create todo 'buy some cheese' on internal:attr=[placeholder="What needs to be done?"i]
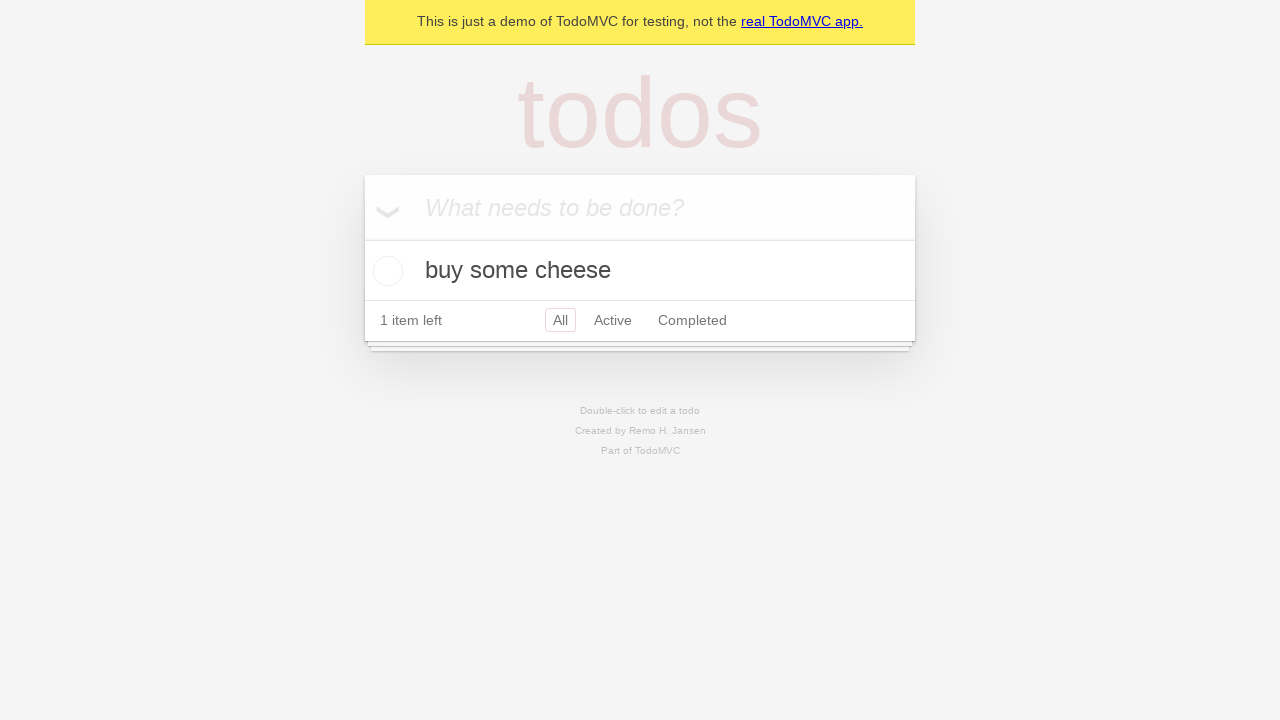

Filled todo input with 'feed the cat' on internal:attr=[placeholder="What needs to be done?"i]
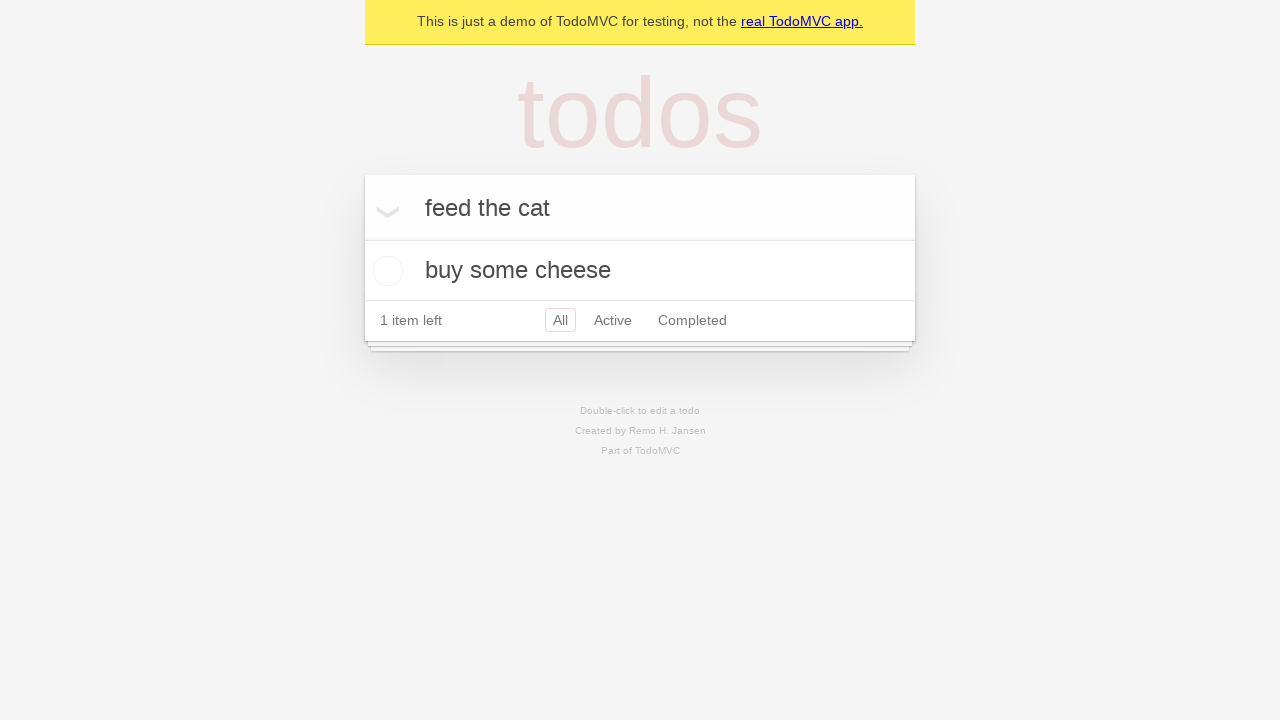

Pressed Enter to create todo 'feed the cat' on internal:attr=[placeholder="What needs to be done?"i]
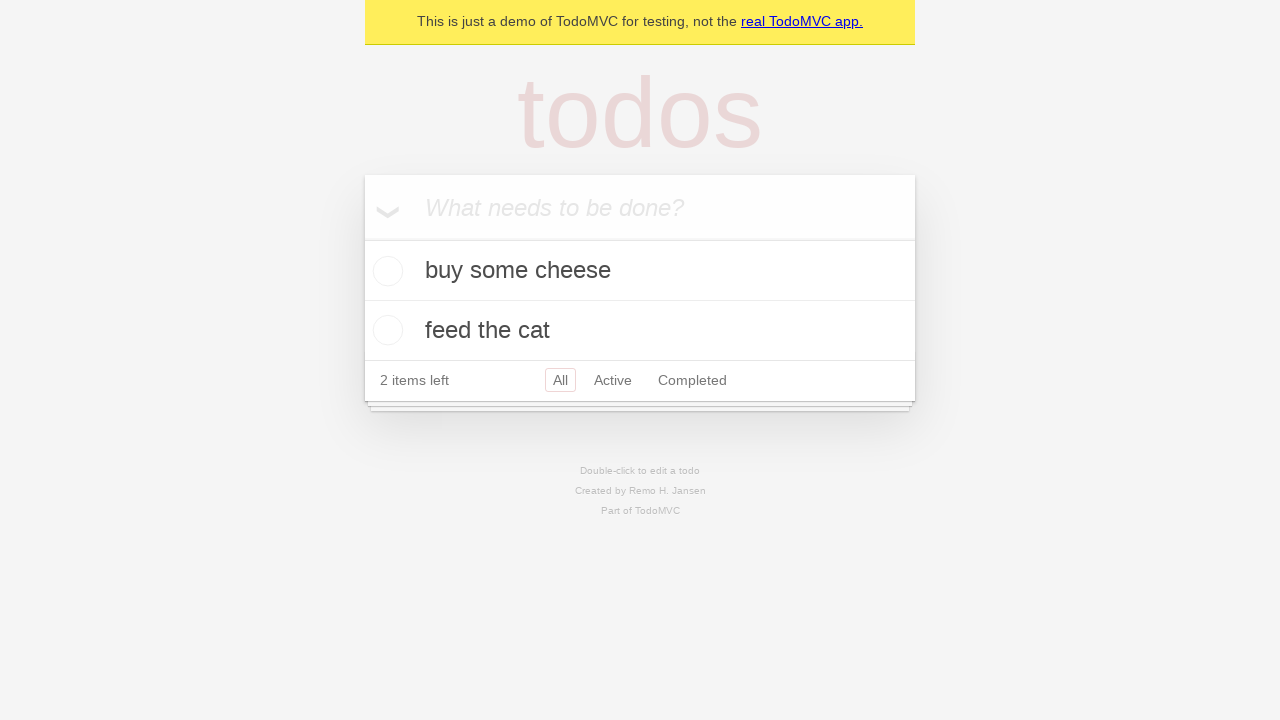

Filled todo input with 'book a doctors appointment' on internal:attr=[placeholder="What needs to be done?"i]
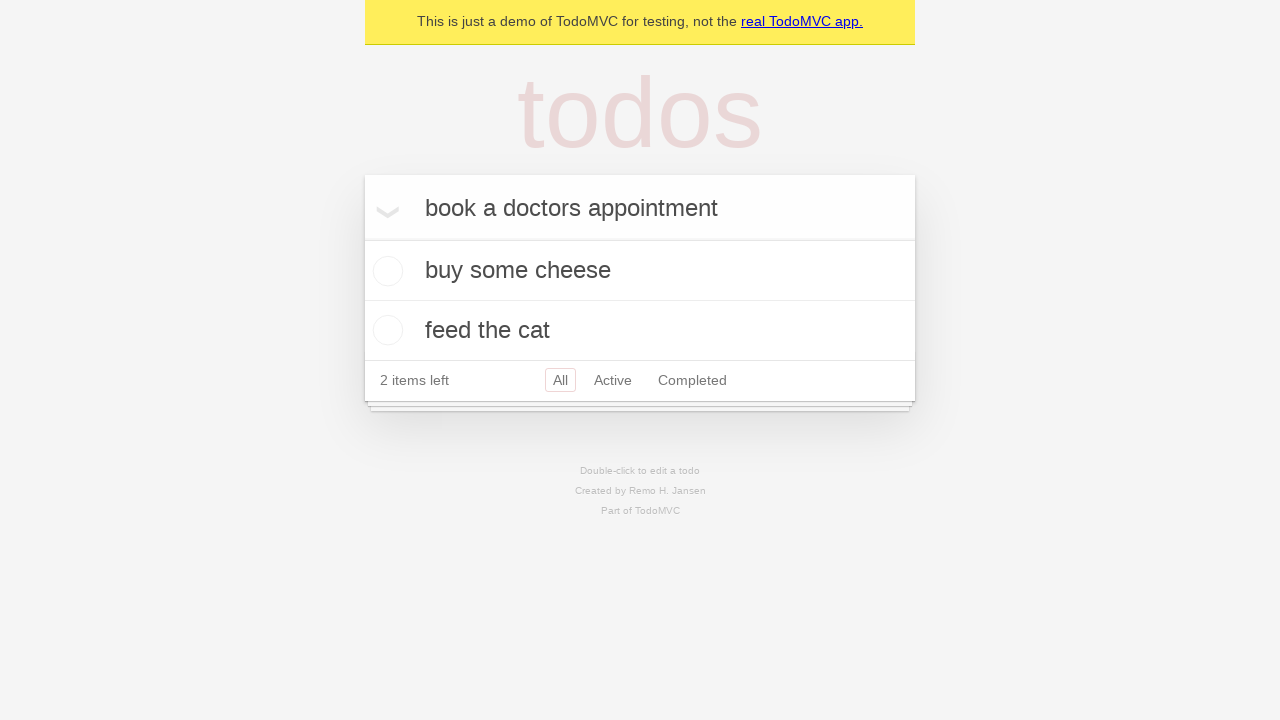

Pressed Enter to create todo 'book a doctors appointment' on internal:attr=[placeholder="What needs to be done?"i]
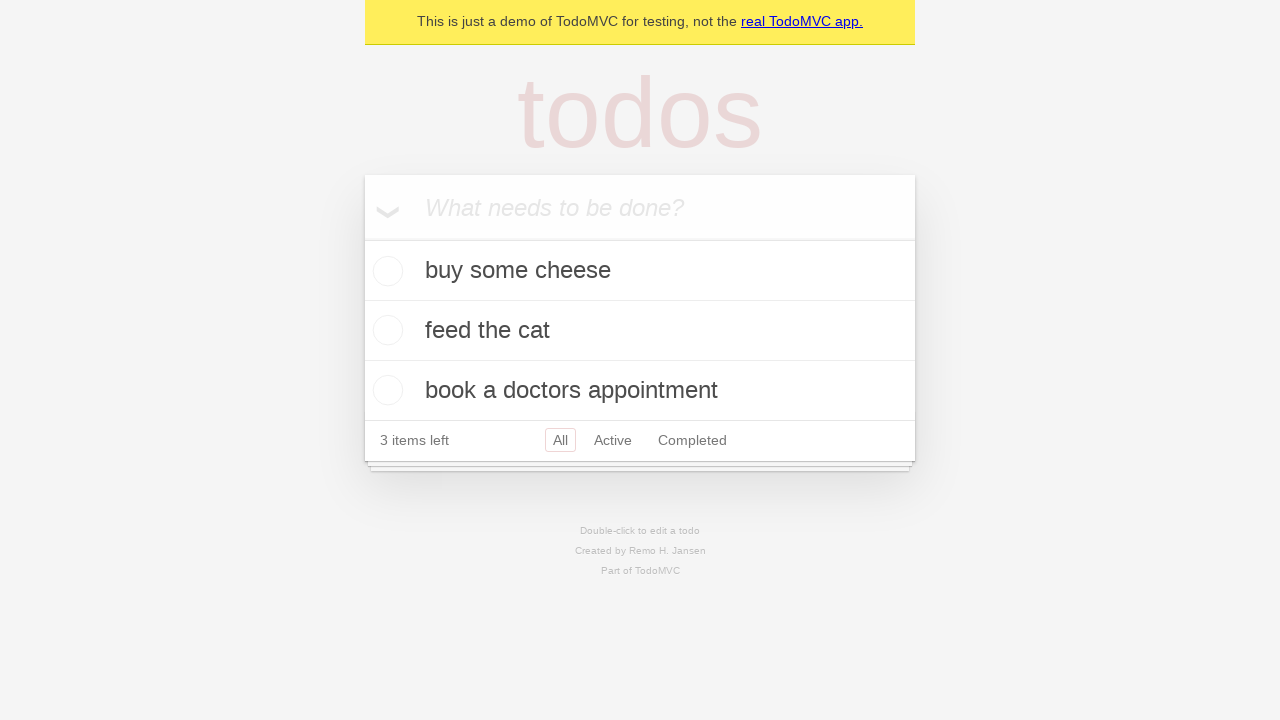

Waited for all 3 todos to load
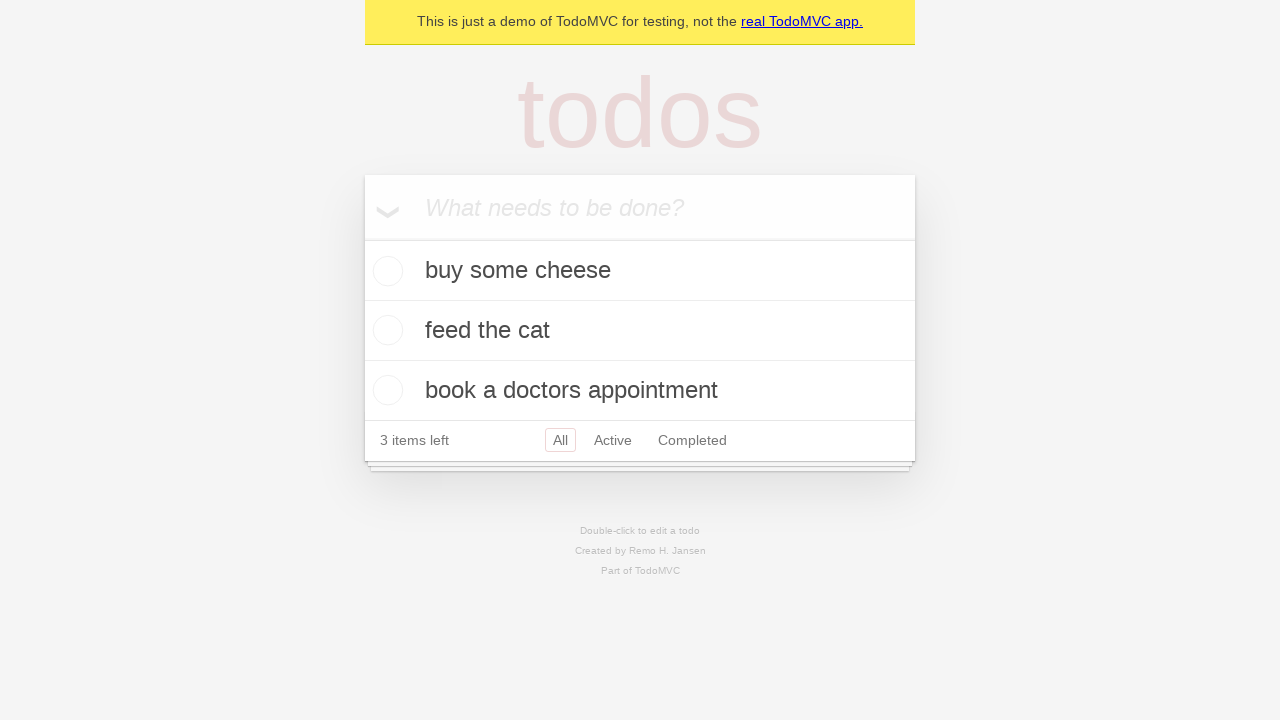

Checked the second todo item at (385, 330) on internal:testid=[data-testid="todo-item"s] >> nth=1 >> internal:role=checkbox
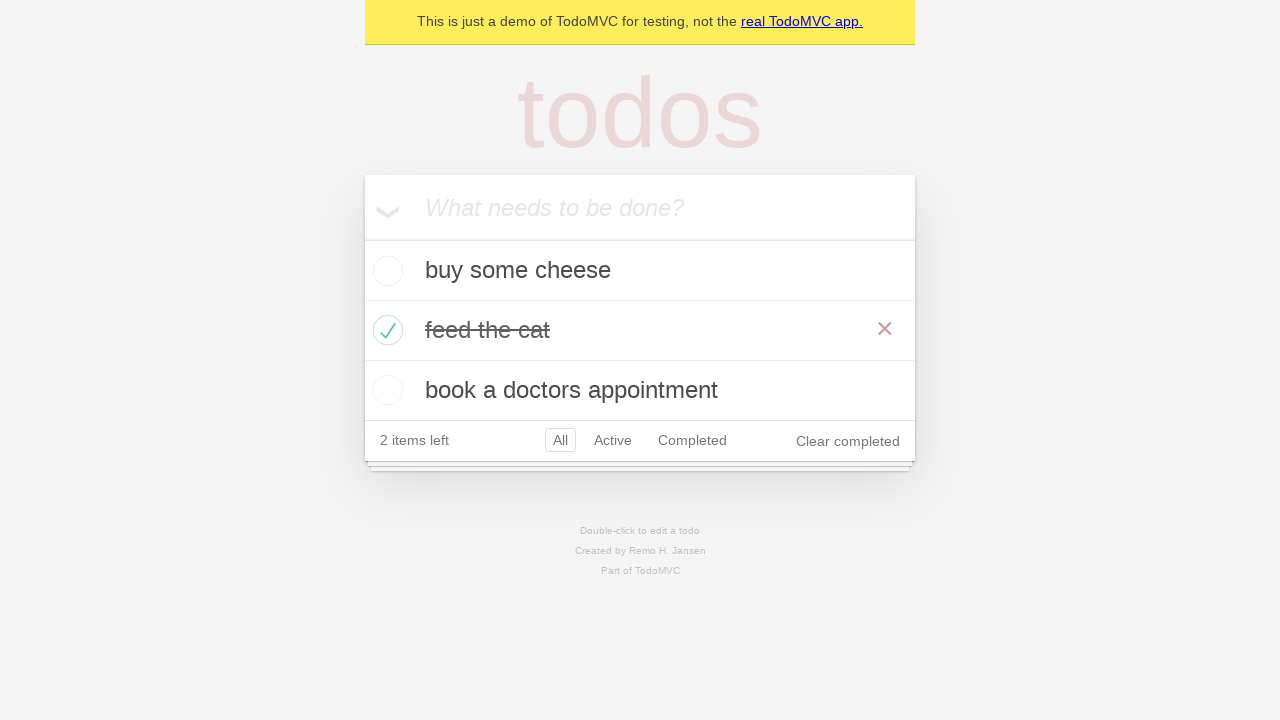

Clicked 'Active' filter to display only active todos at (613, 440) on internal:role=link[name="Active"i]
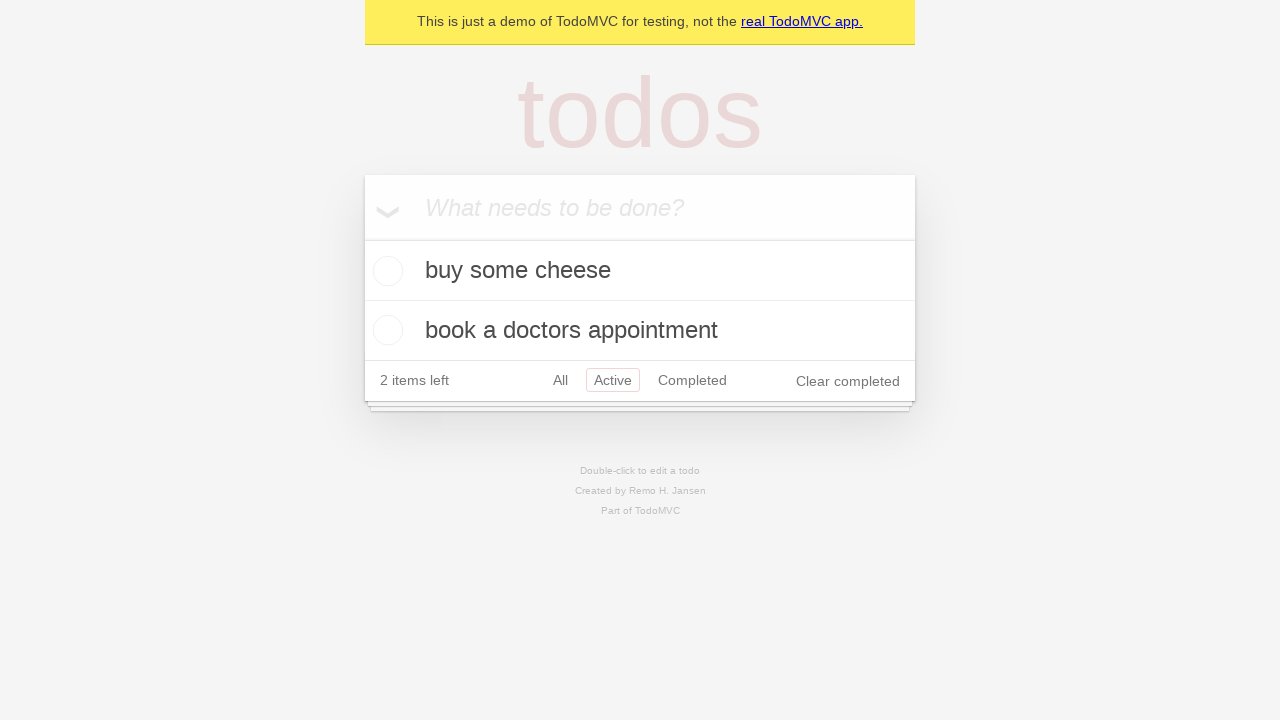

Clicked 'Completed' filter to display only completed todos at (692, 380) on internal:role=link[name="Completed"i]
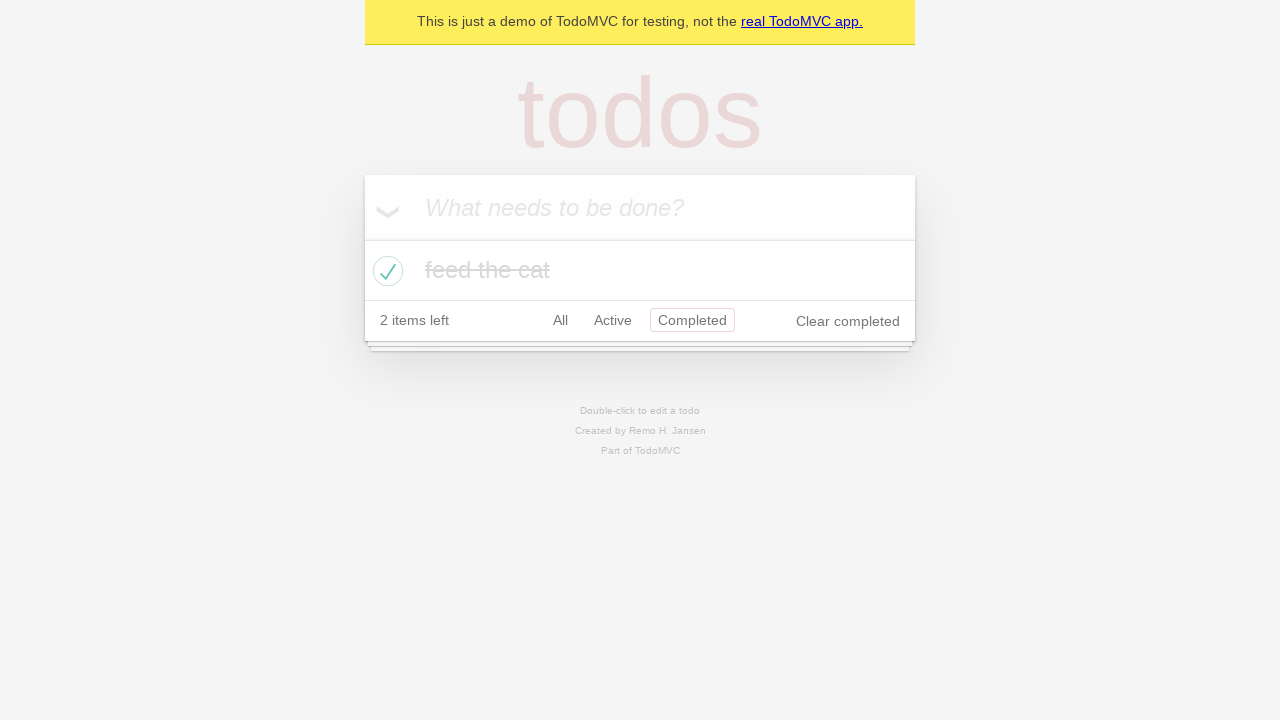

Clicked 'All' filter to display all items at (560, 320) on internal:role=link[name="All"i]
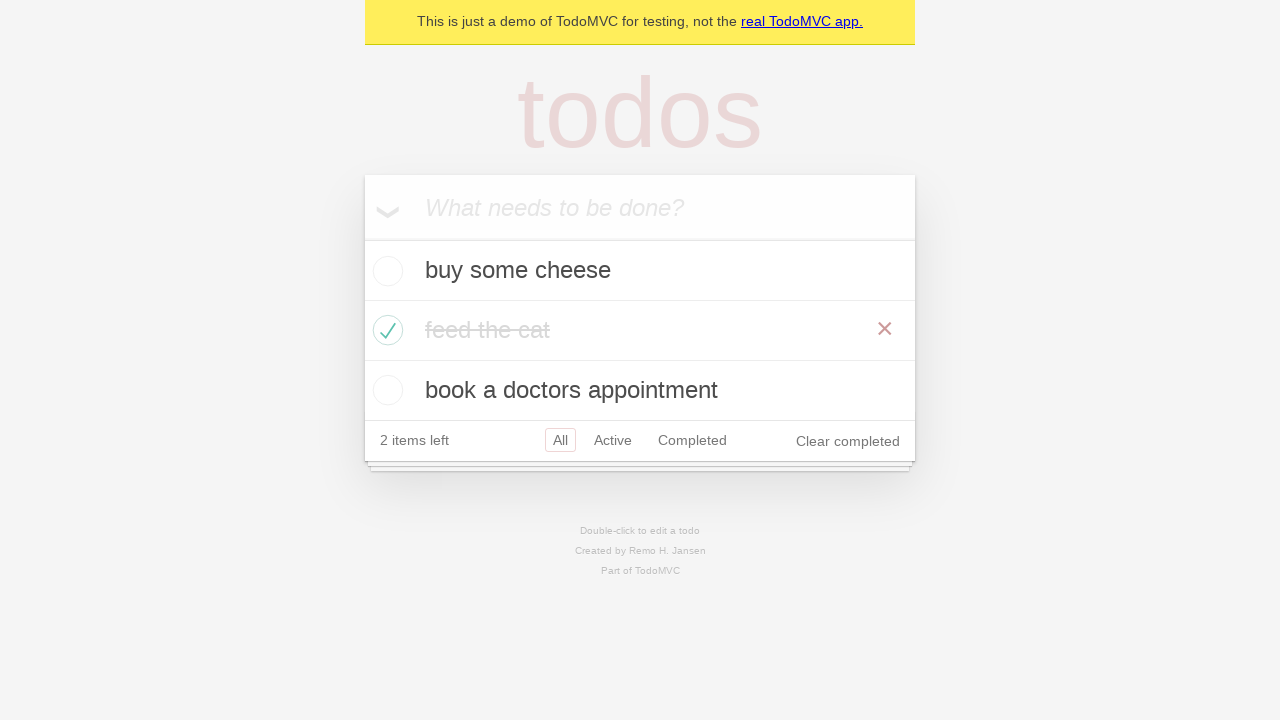

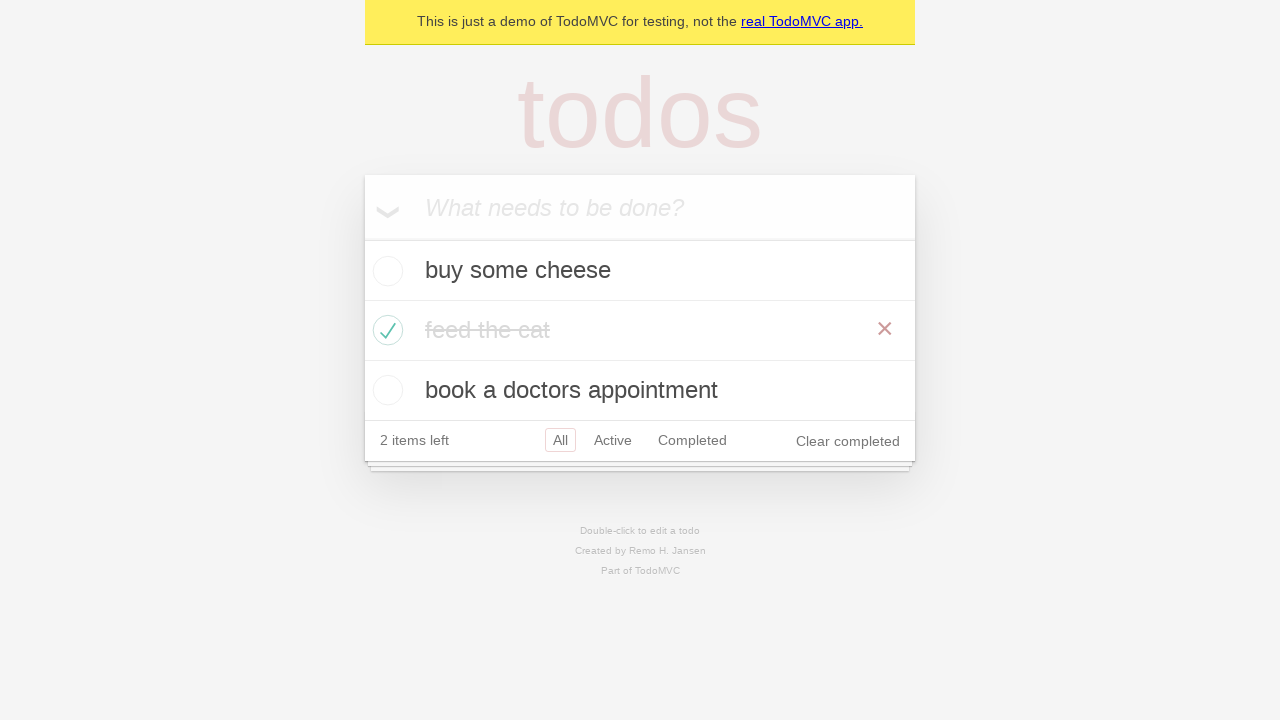